Tests browser back button navigation between filter views

Starting URL: https://demo.playwright.dev/todomvc

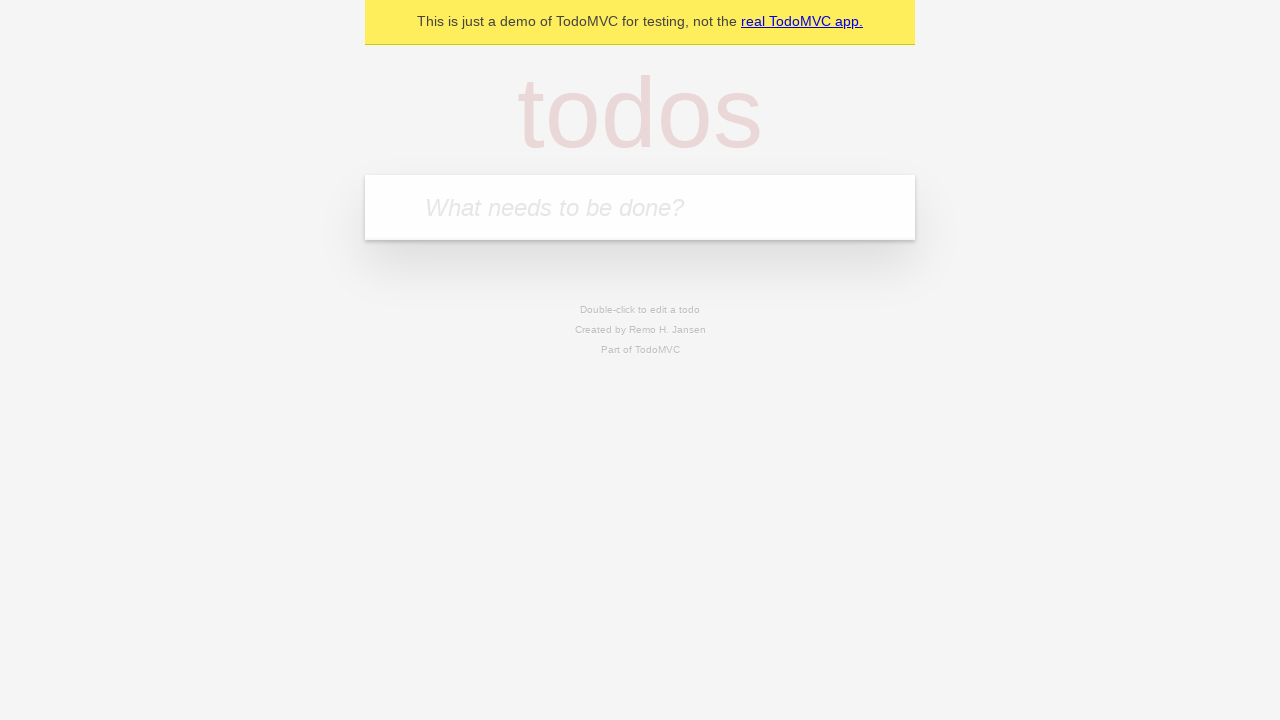

Filled todo input with 'buy some cheese' on internal:attr=[placeholder="What needs to be done?"i]
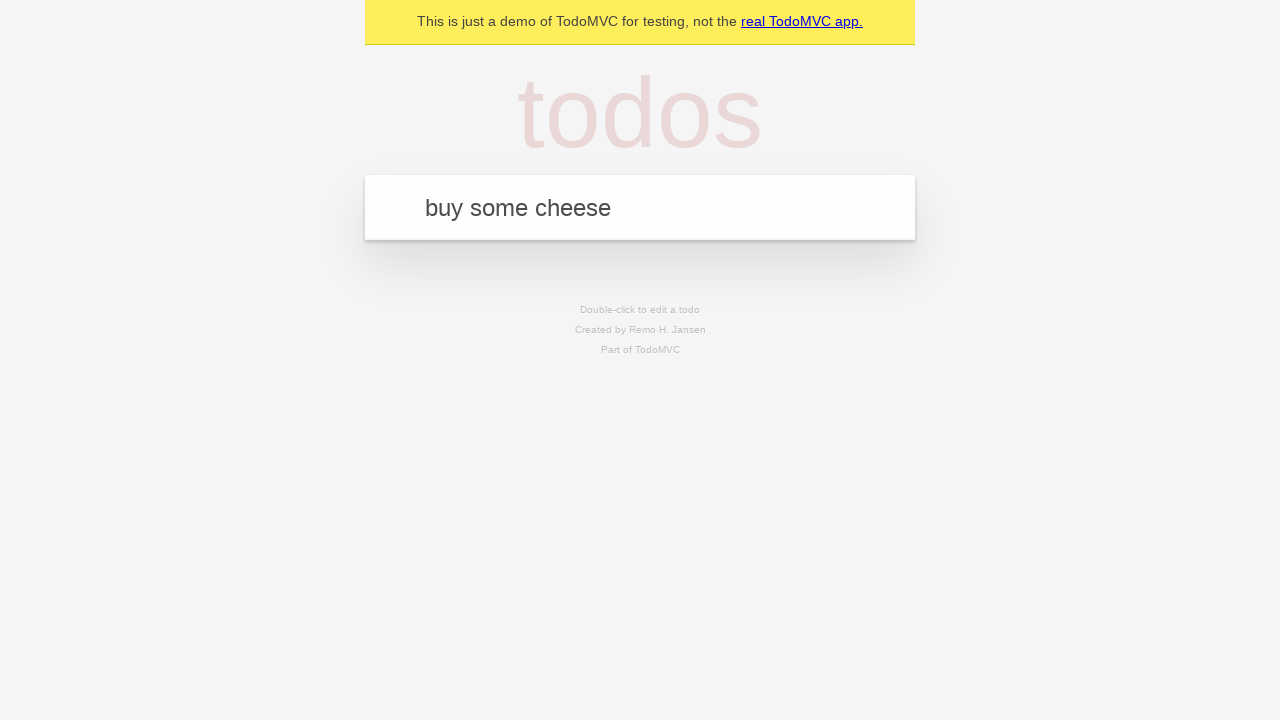

Pressed Enter to add first todo on internal:attr=[placeholder="What needs to be done?"i]
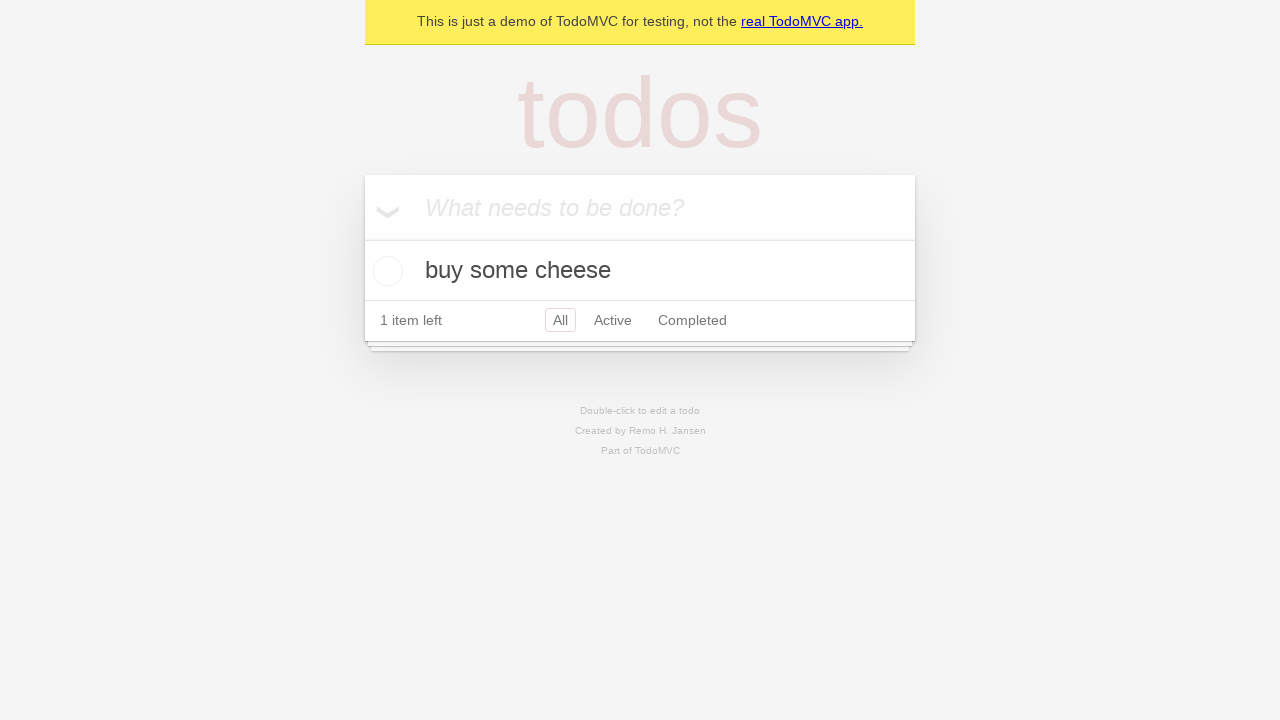

Filled todo input with 'feed the cat' on internal:attr=[placeholder="What needs to be done?"i]
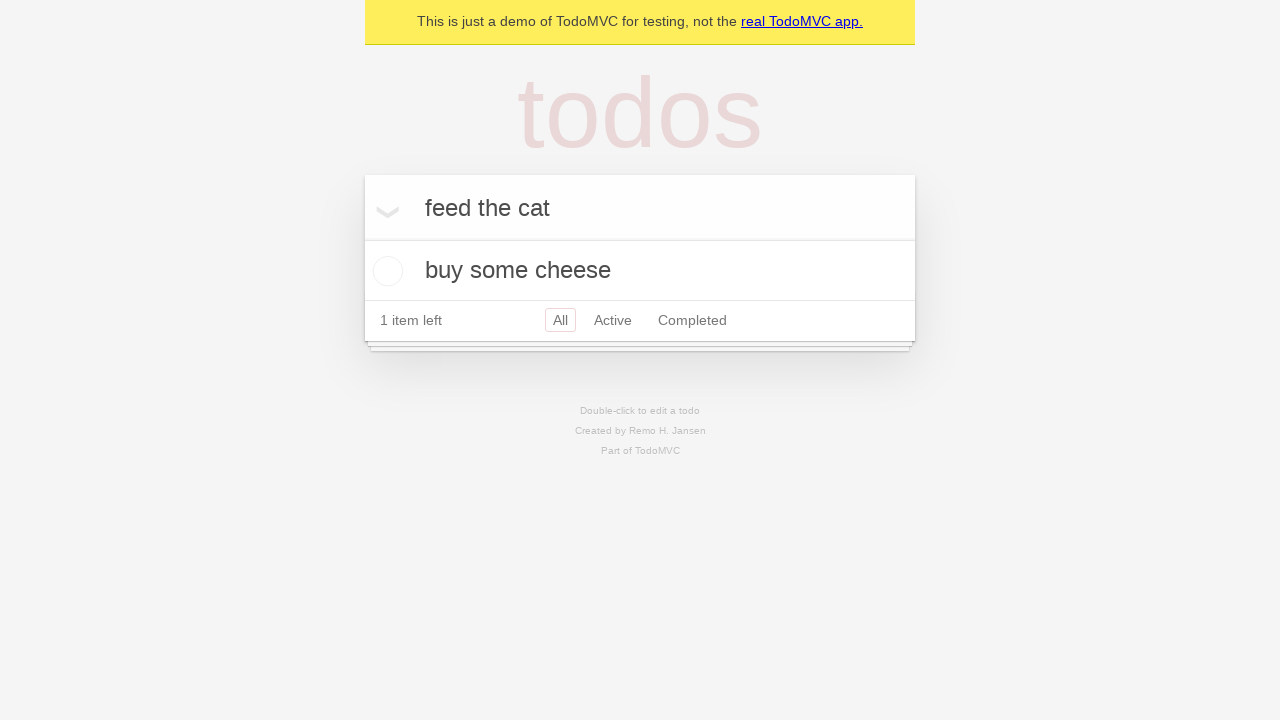

Pressed Enter to add second todo on internal:attr=[placeholder="What needs to be done?"i]
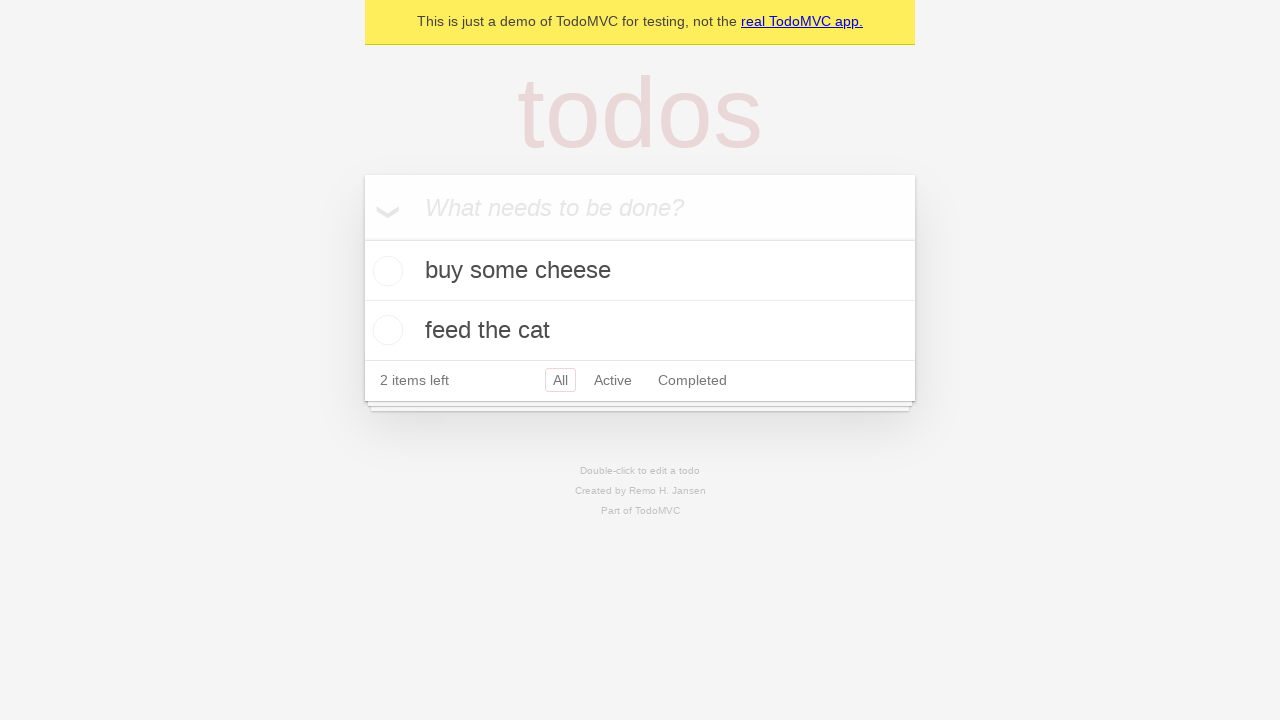

Filled todo input with 'book a doctors appointment' on internal:attr=[placeholder="What needs to be done?"i]
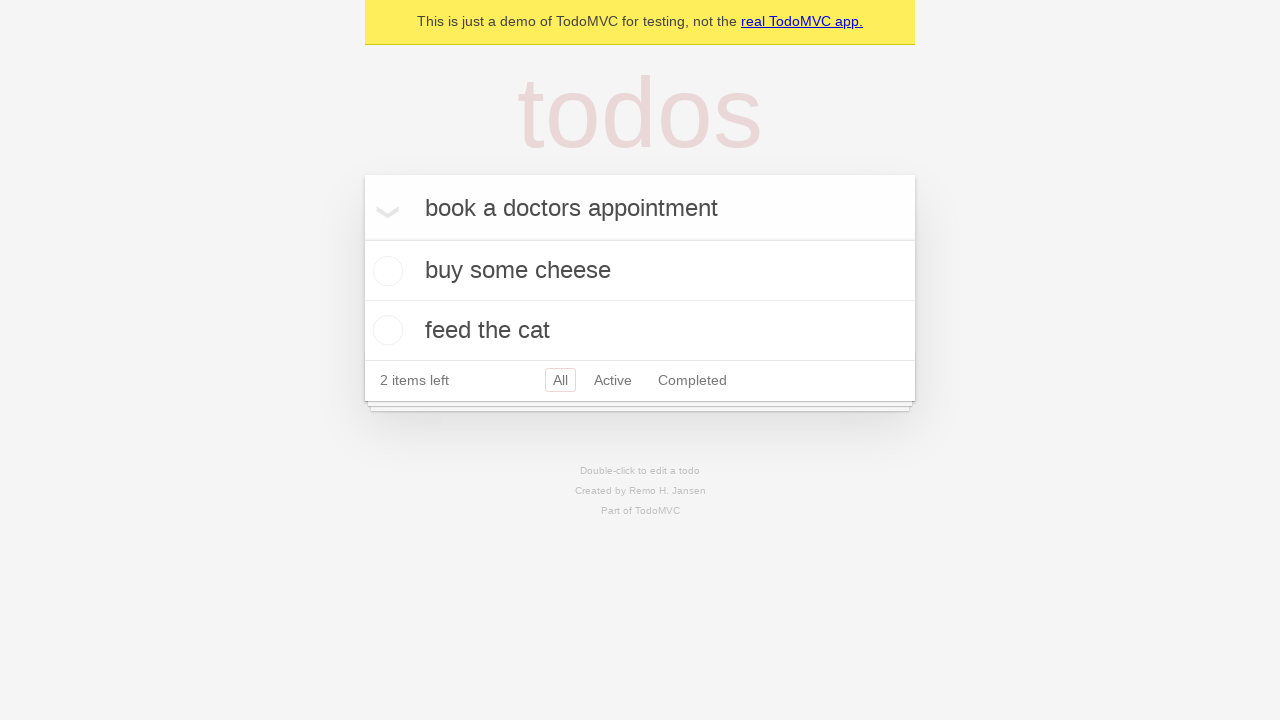

Pressed Enter to add third todo on internal:attr=[placeholder="What needs to be done?"i]
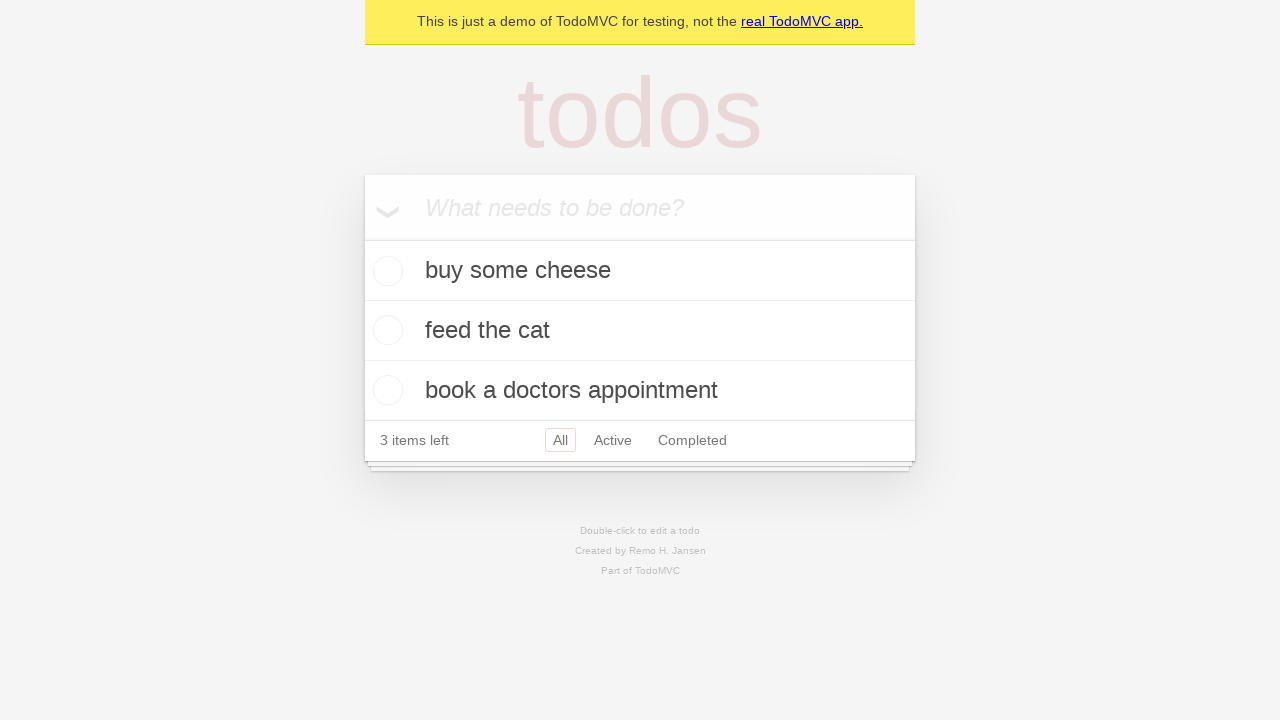

Marked second todo as complete at (385, 330) on internal:testid=[data-testid="todo-item"s] >> nth=1 >> internal:role=checkbox
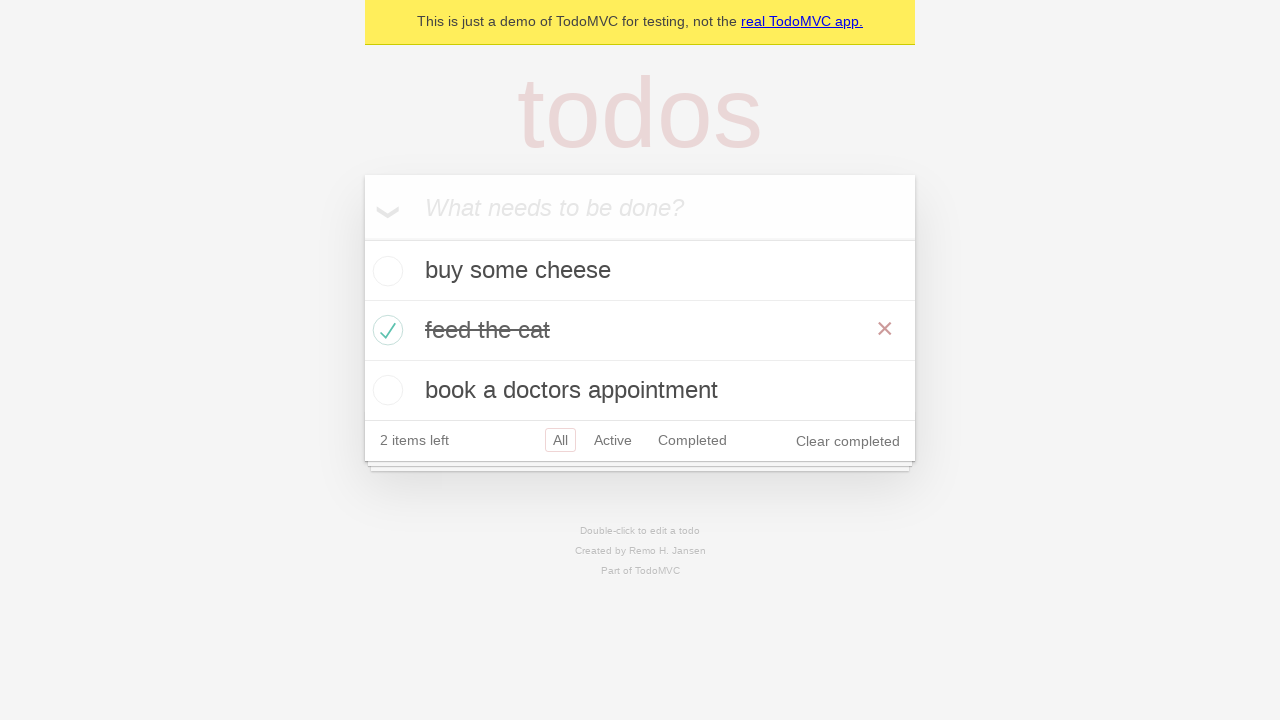

Clicked 'All' filter link at (560, 440) on internal:role=link[name="All"i]
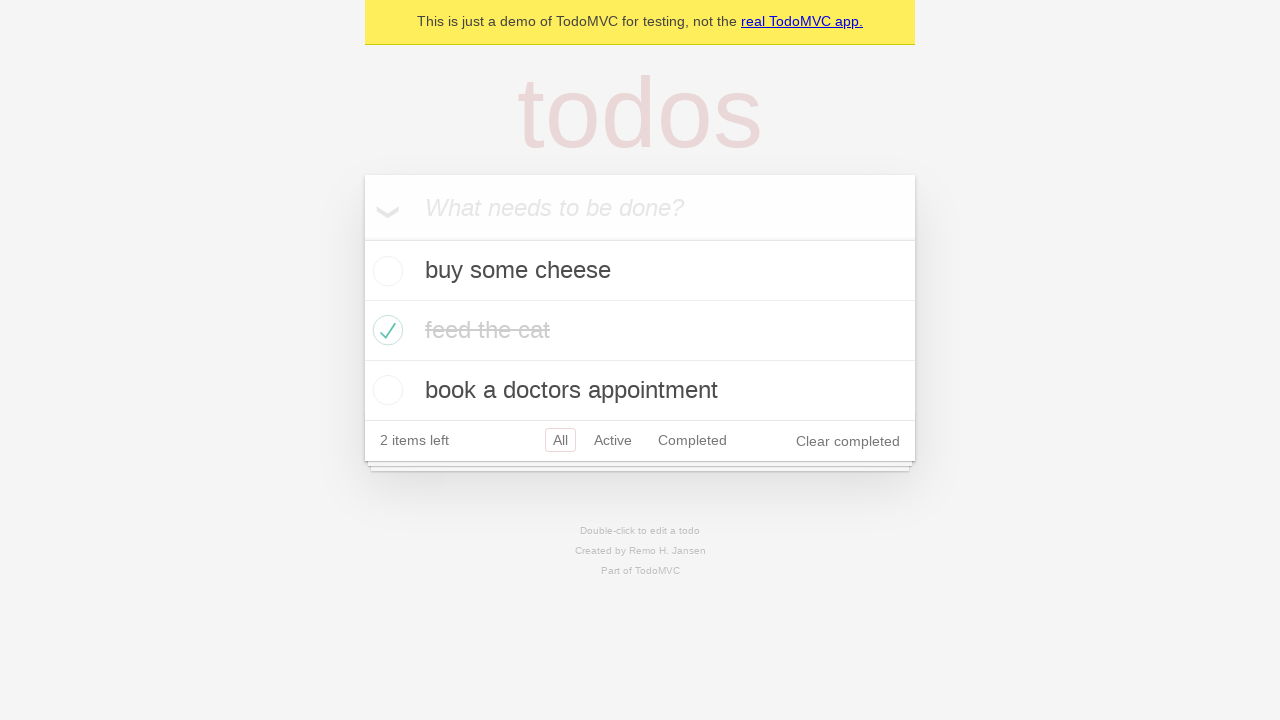

Clicked 'Active' filter link at (613, 440) on internal:role=link[name="Active"i]
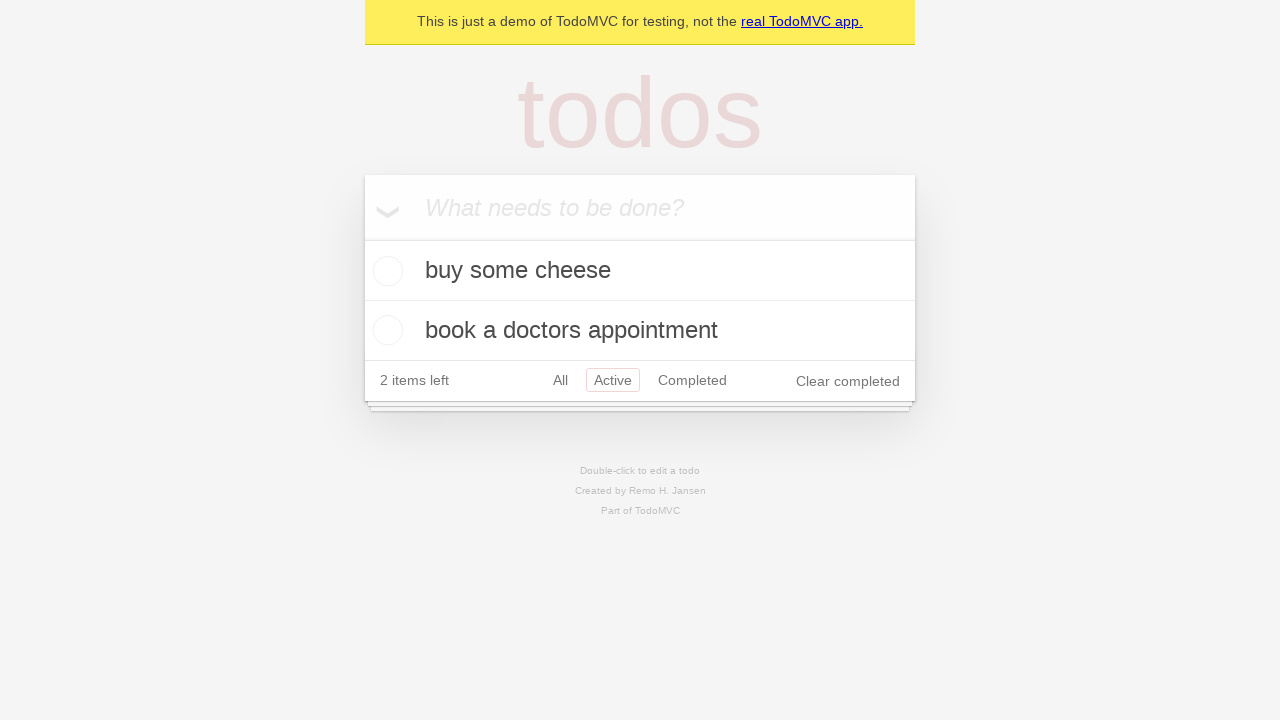

Clicked 'Completed' filter link at (692, 380) on internal:role=link[name="Completed"i]
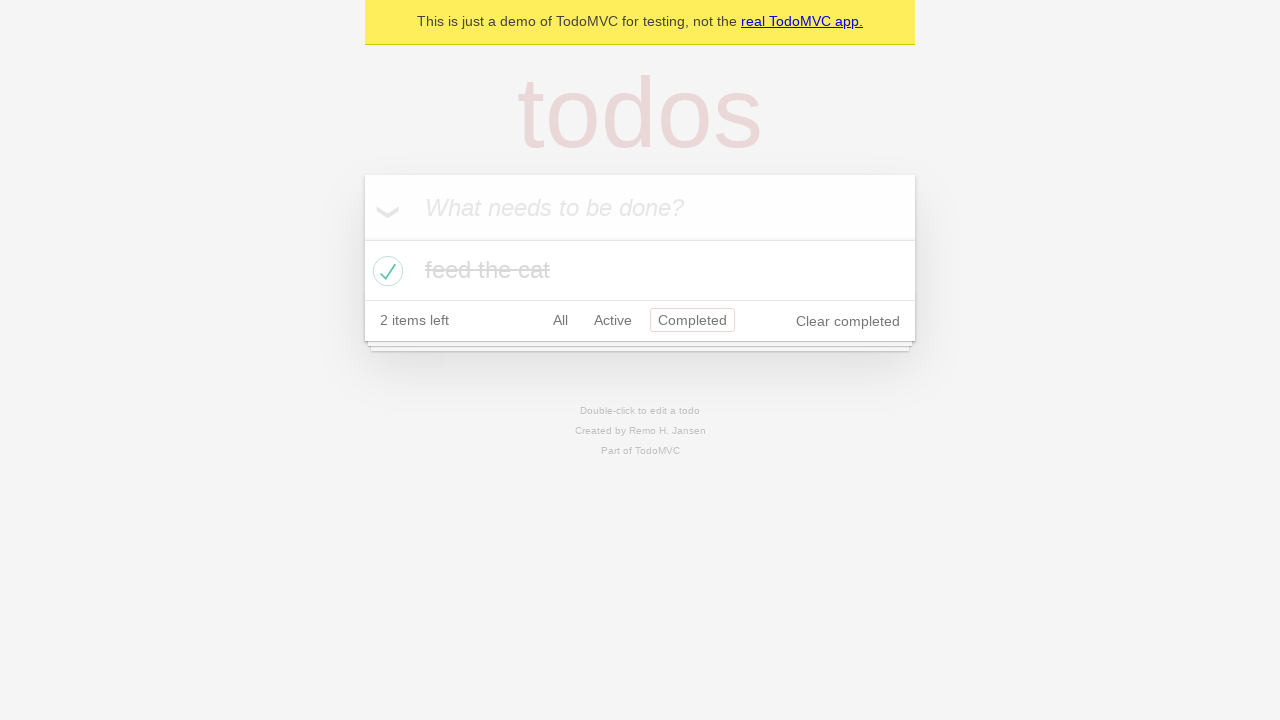

Navigated back from Completed filter to Active filter
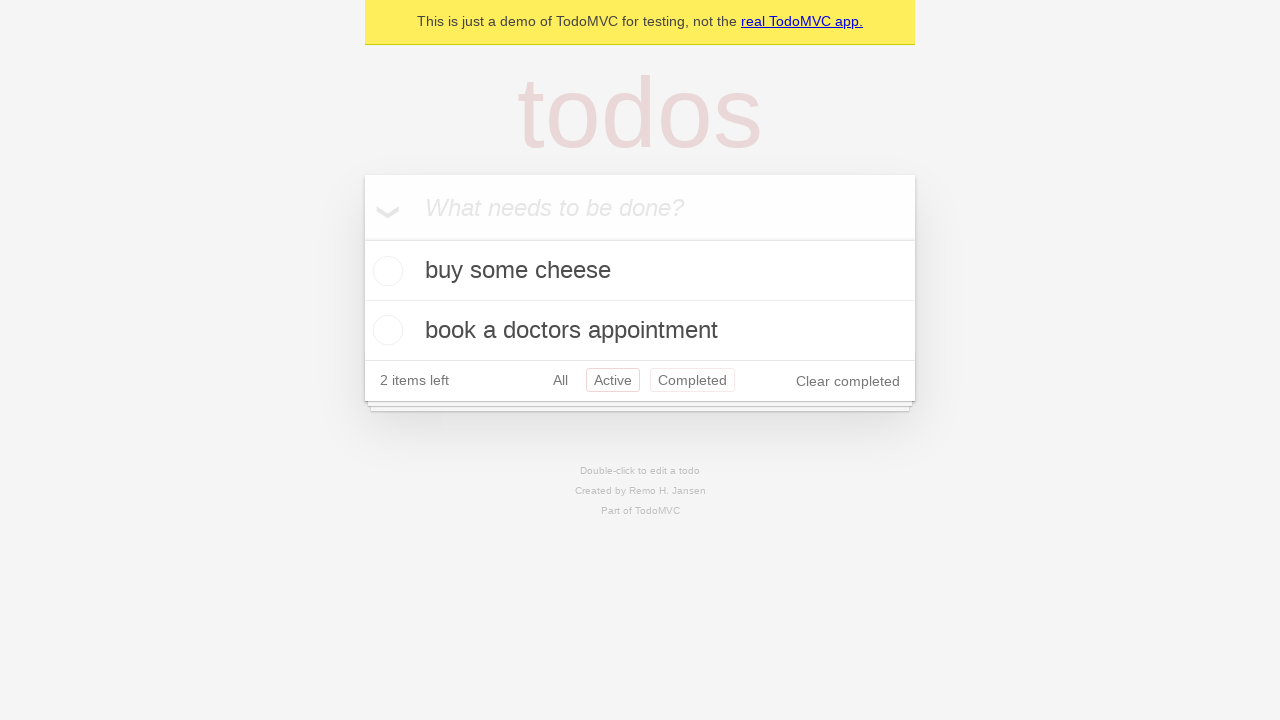

Navigated back from Active filter to All filter
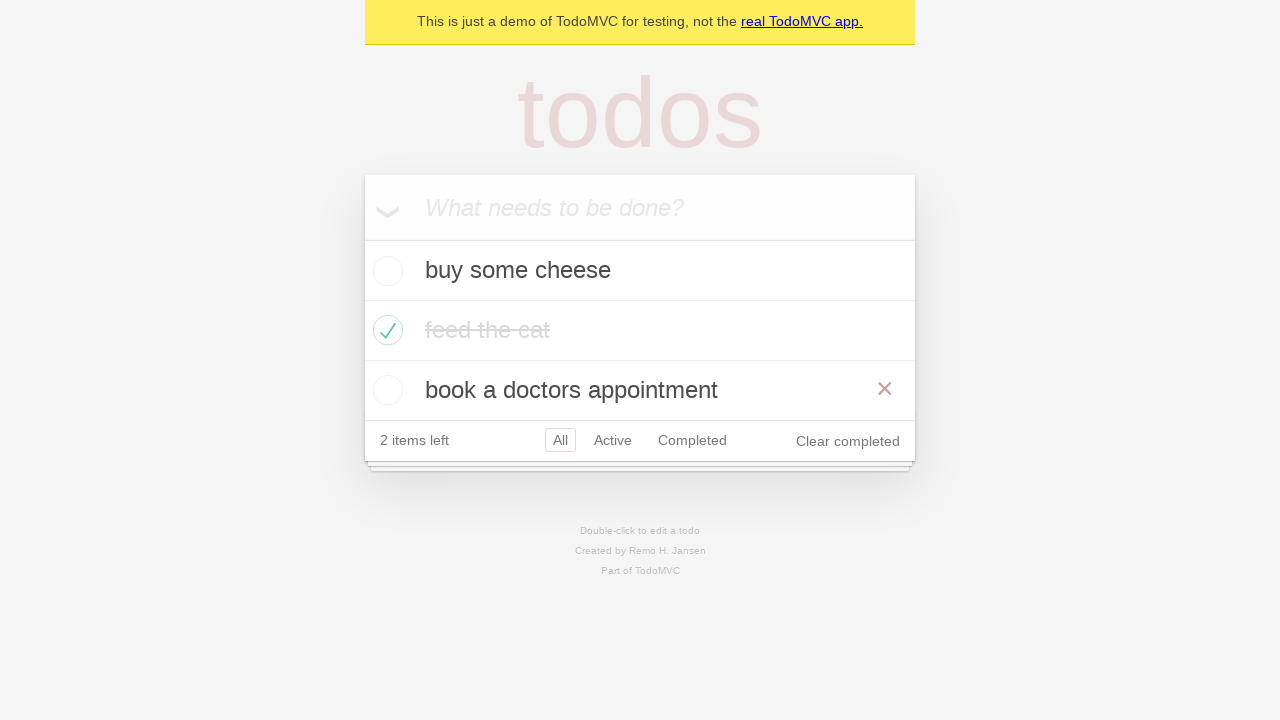

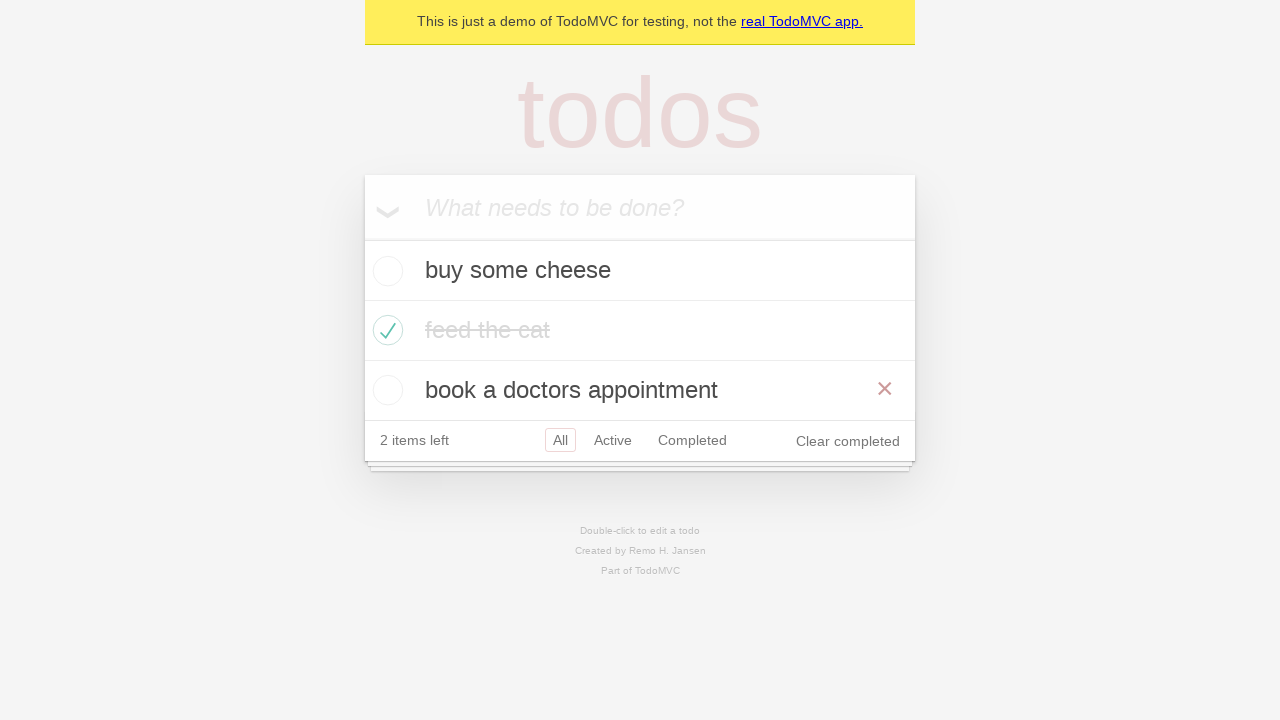